Tests ring configurator by changing carat sizes and shapes, verifying price updates for different combinations

Starting URL: https://zales.wonderjewel.co/configurator/XC1035P

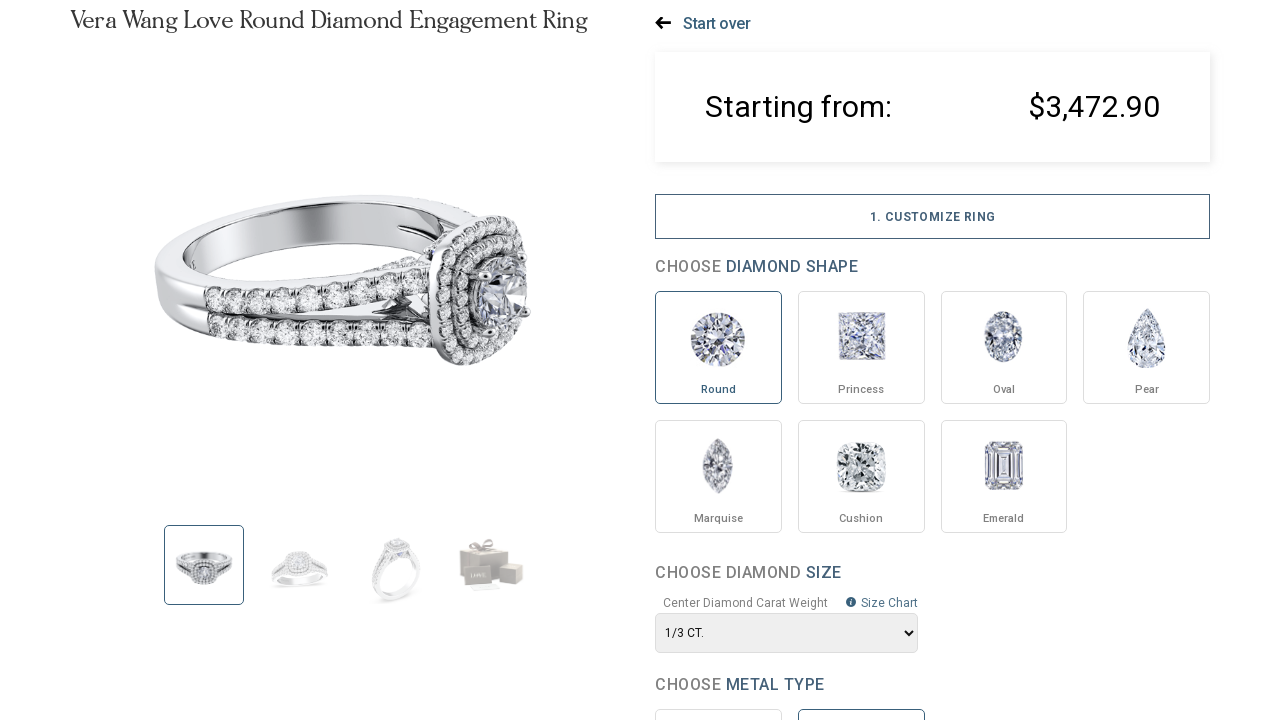

Waited 5 seconds for configurator page to load
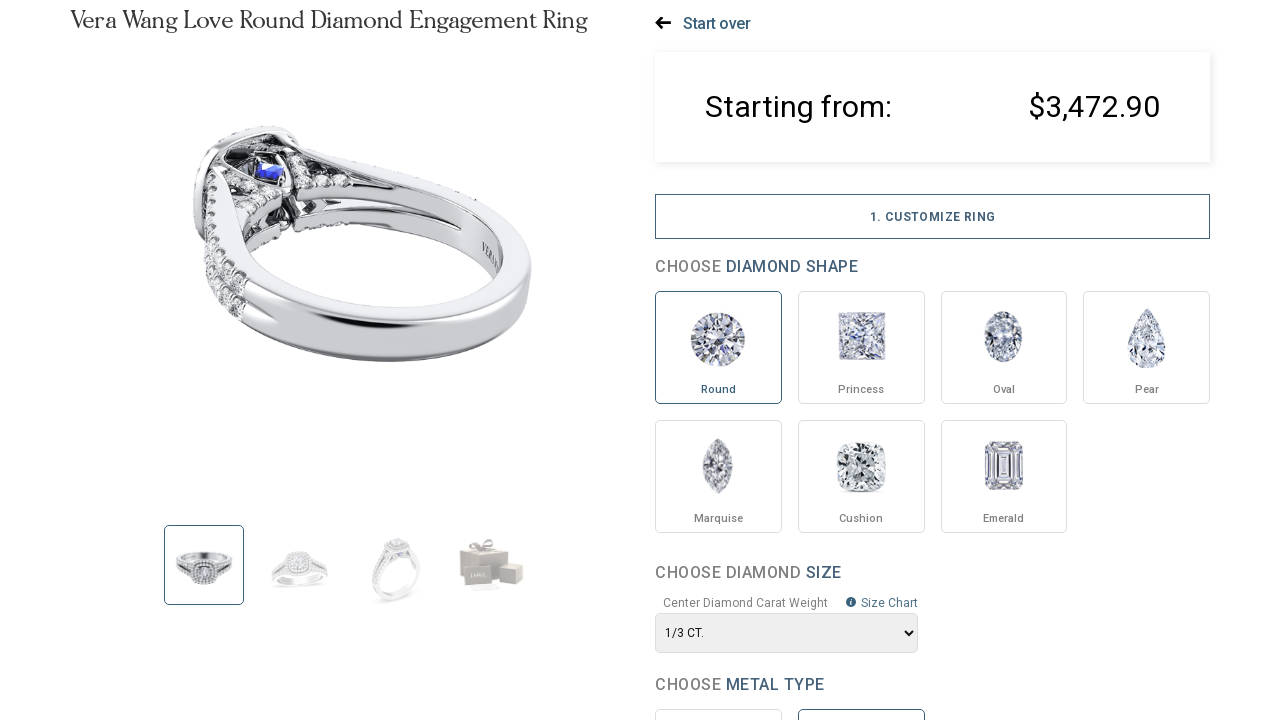

Selected 1 CT carat size from dropdown on select[name='size']
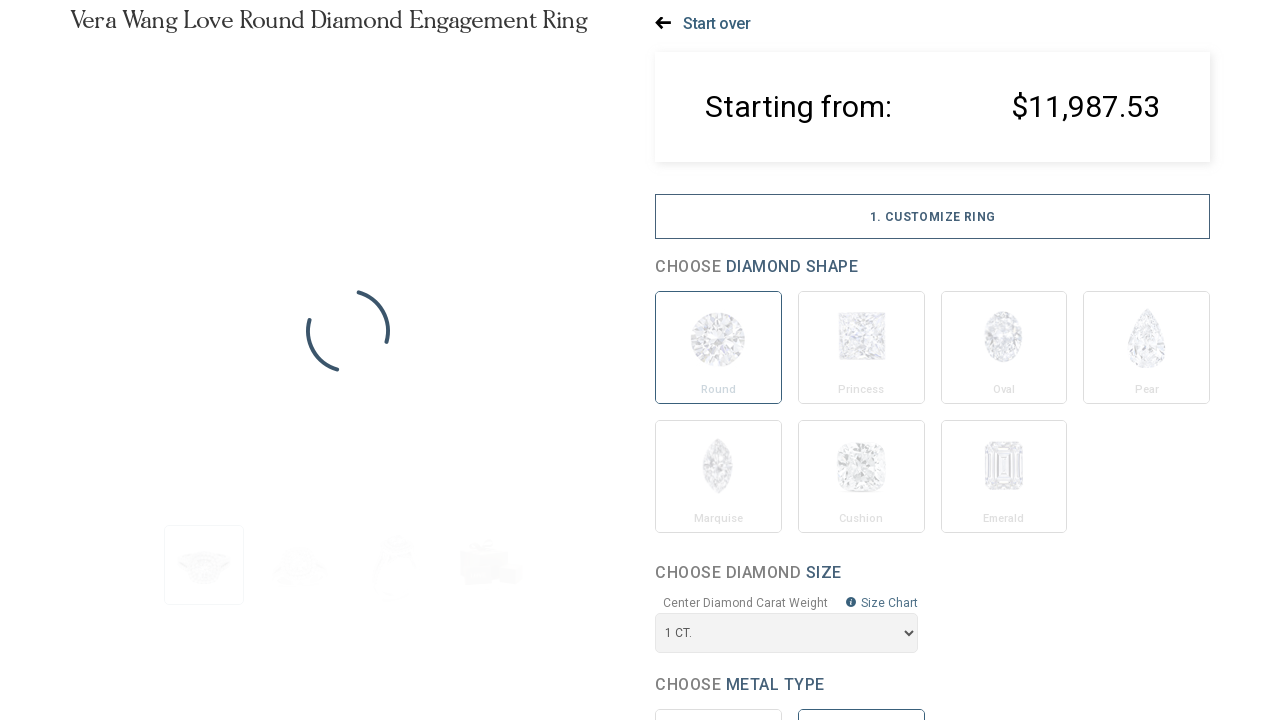

Waited 8 seconds for price update after selecting 1 CT
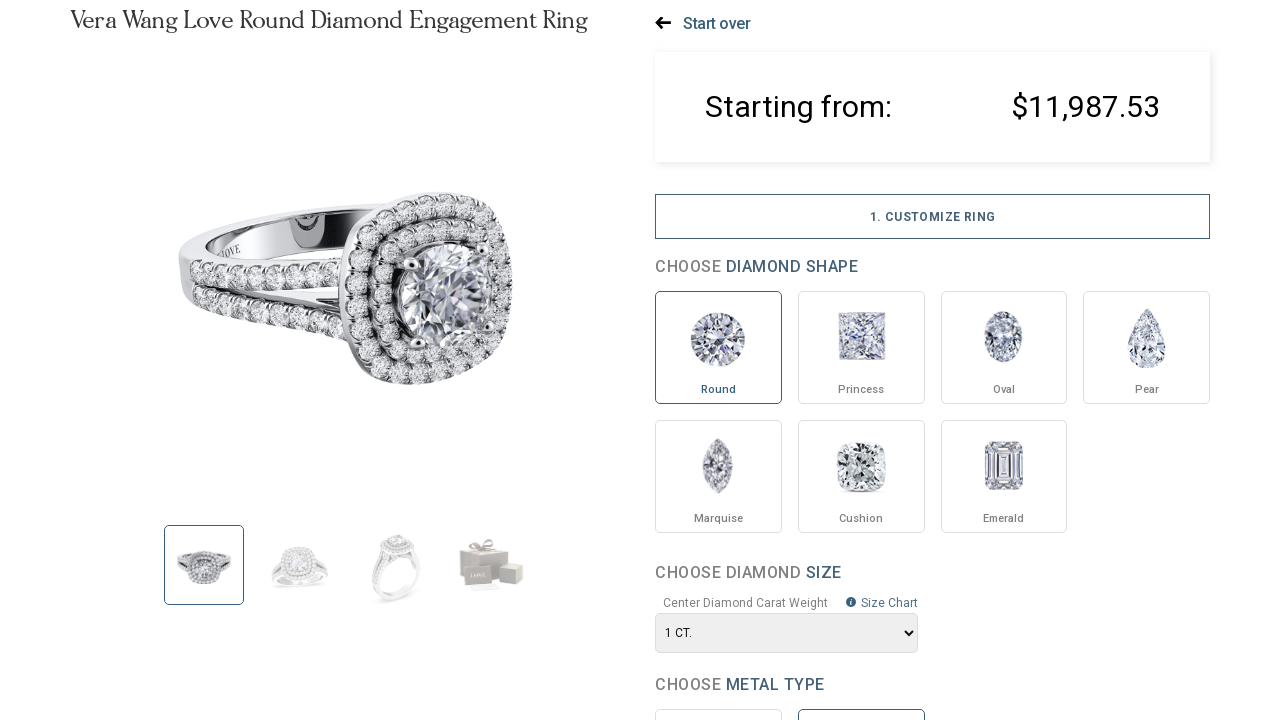

Selected 1/2 CT carat size from dropdown on select[name='size']
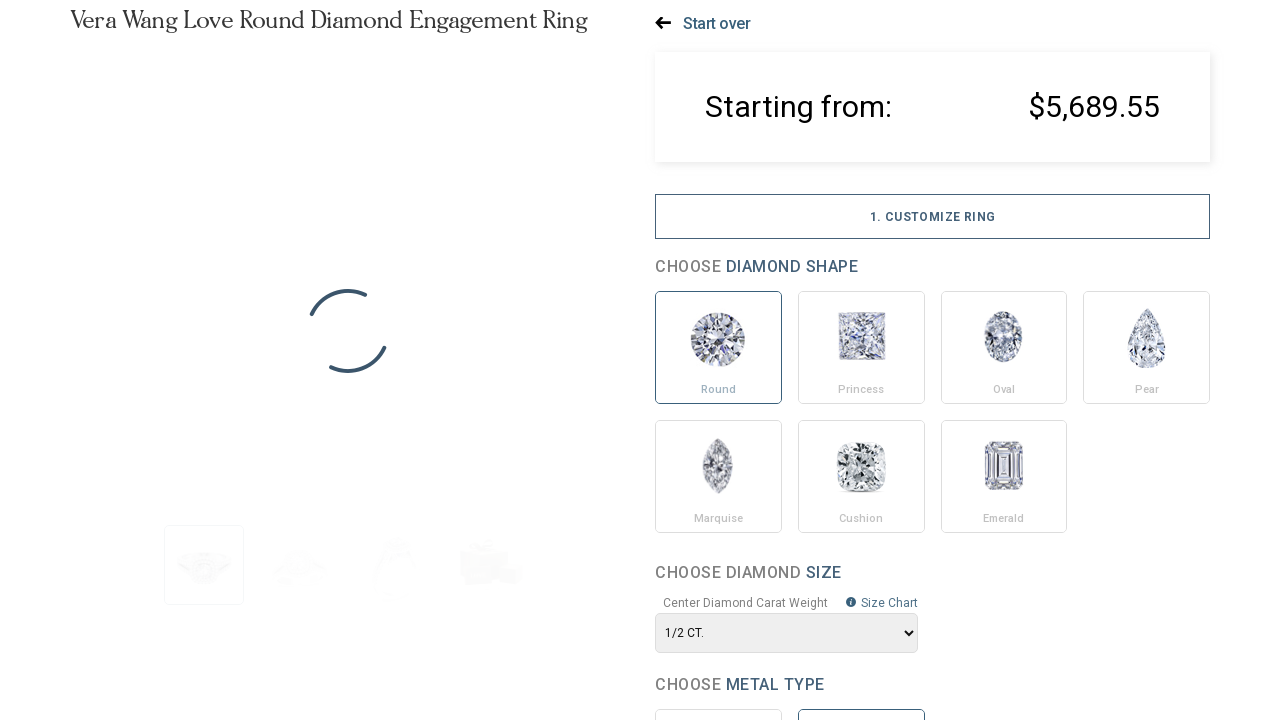

Waited 8 seconds for price update after selecting 1/2 CT
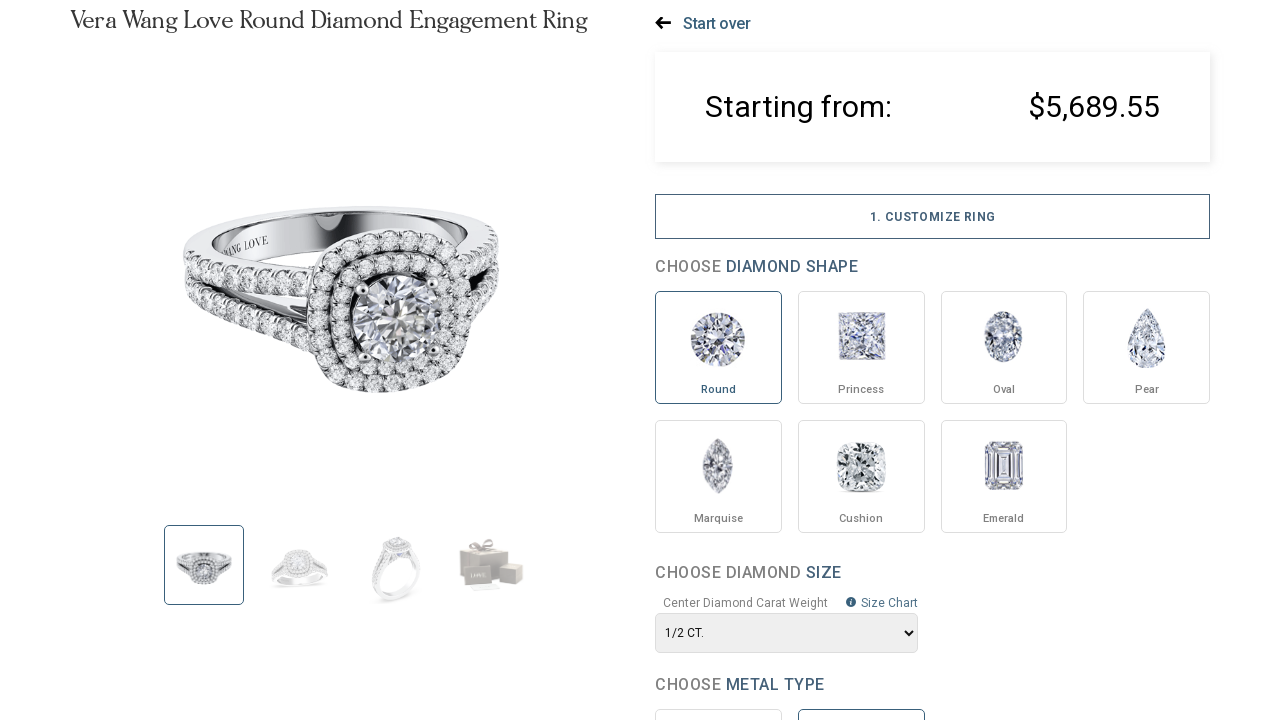

Made Princess shape element visible via JavaScript
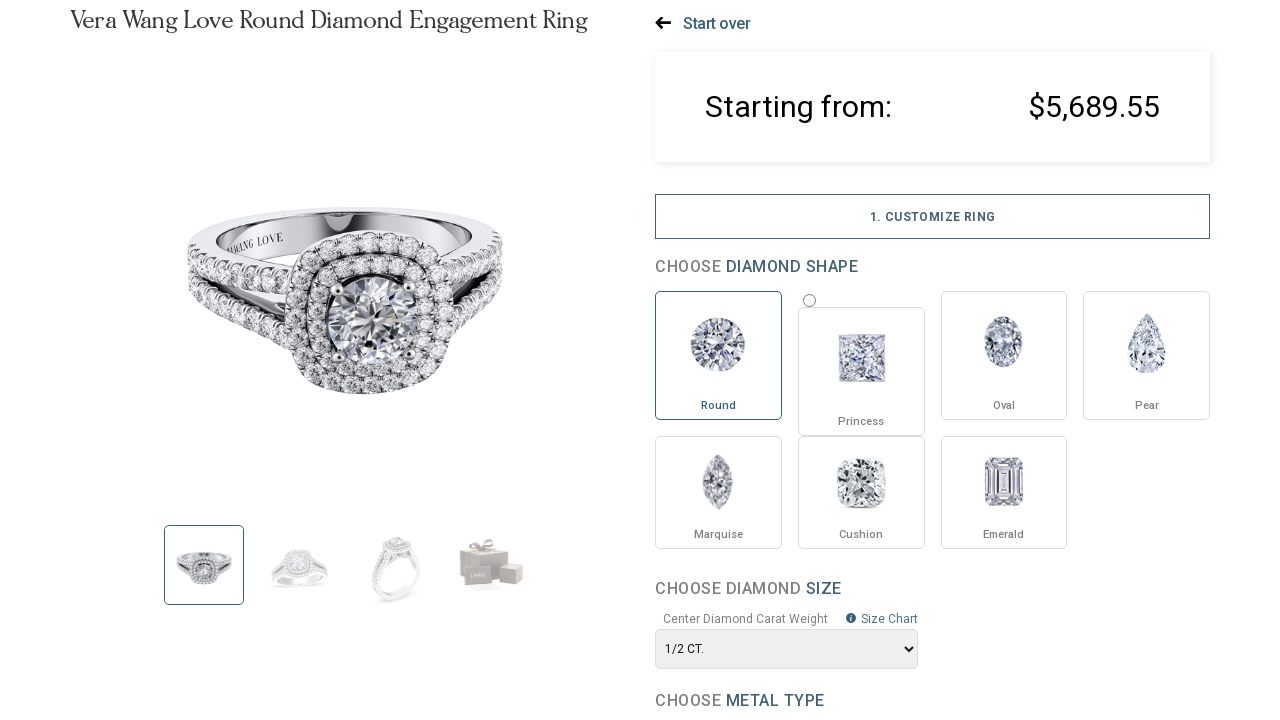

Clicked Princess shape option at (809, 300) on #PR
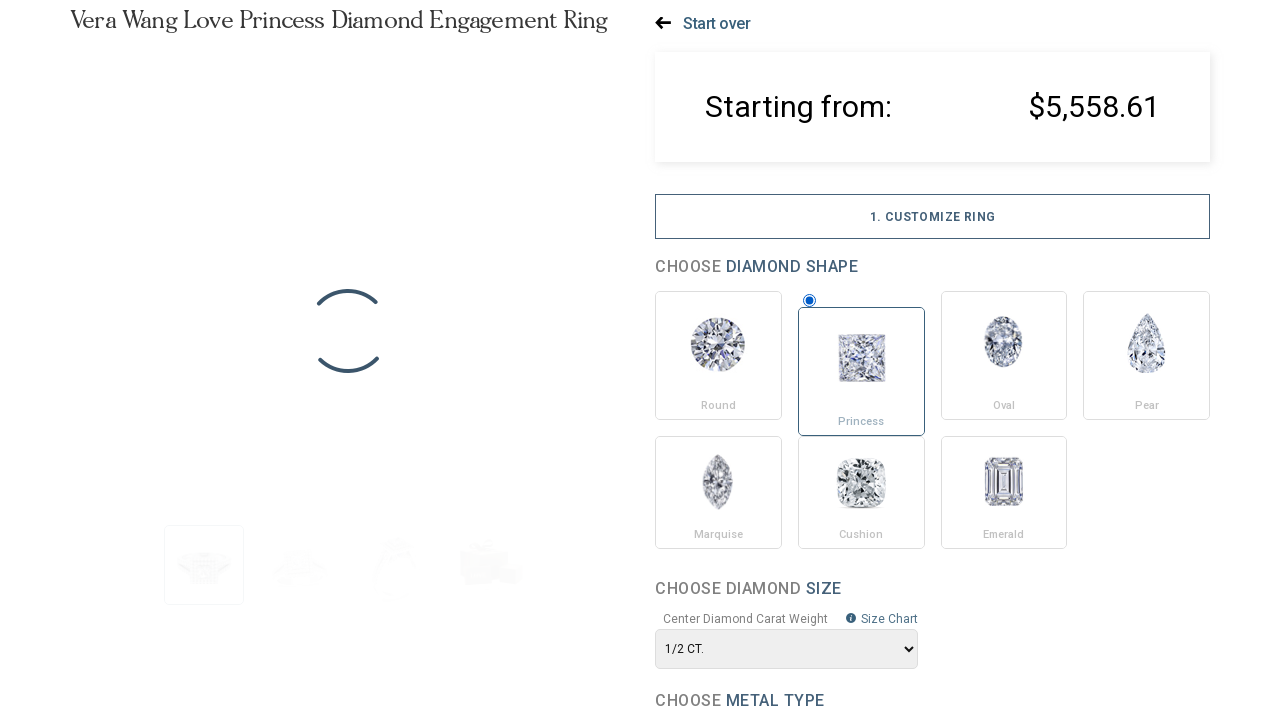

Waited 8 seconds for price update after selecting Princess shape
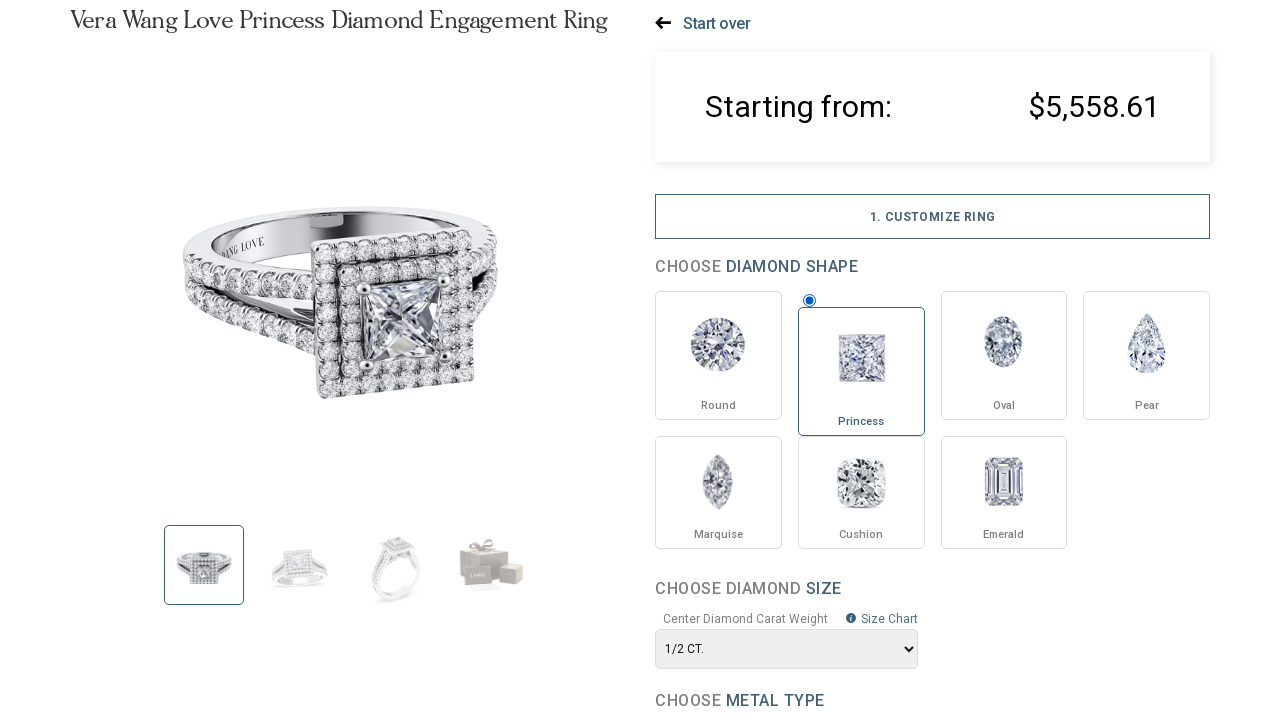

Selected 1 CT carat size again from dropdown on select[name='size']
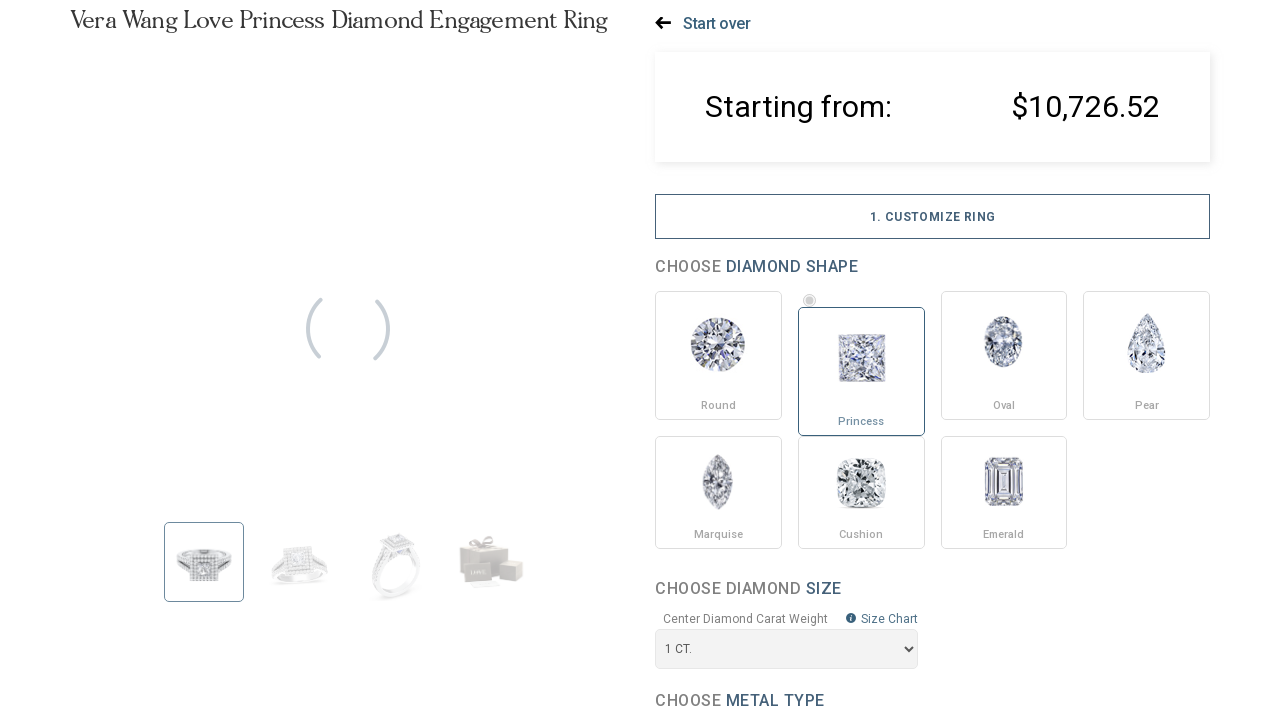

Waited 8 seconds for final price update with 1 CT and Princess shape combination
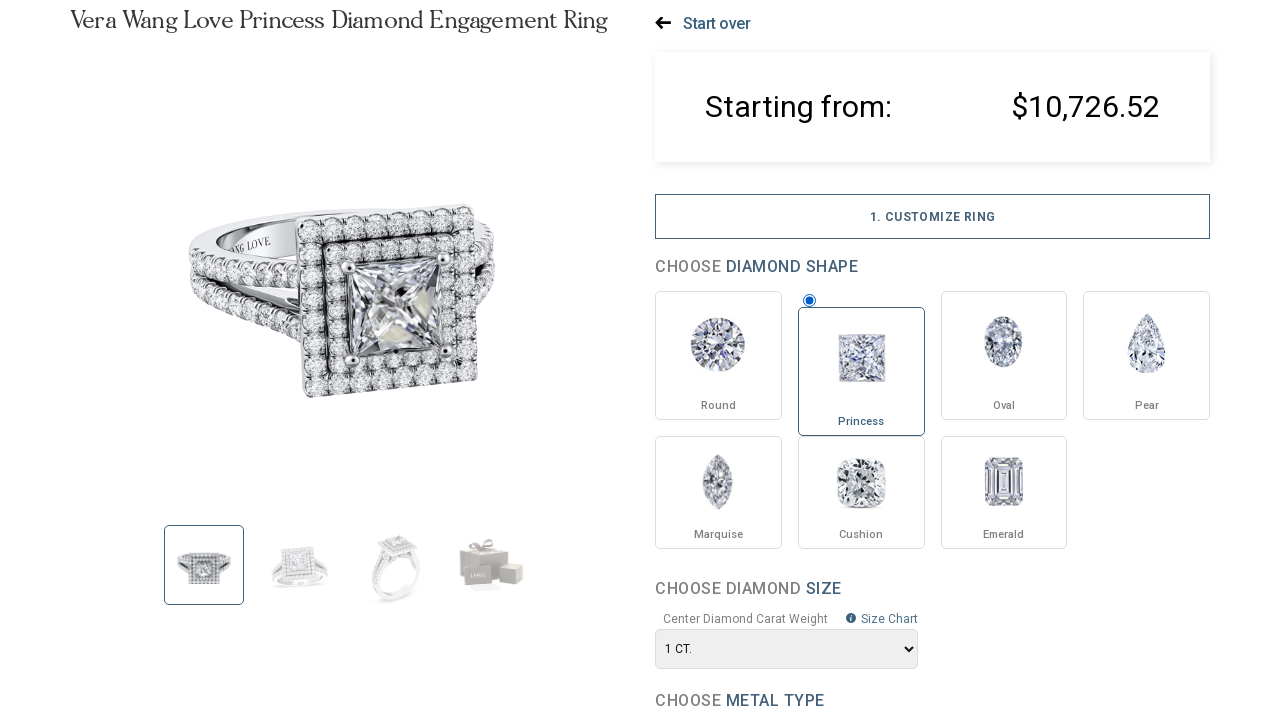

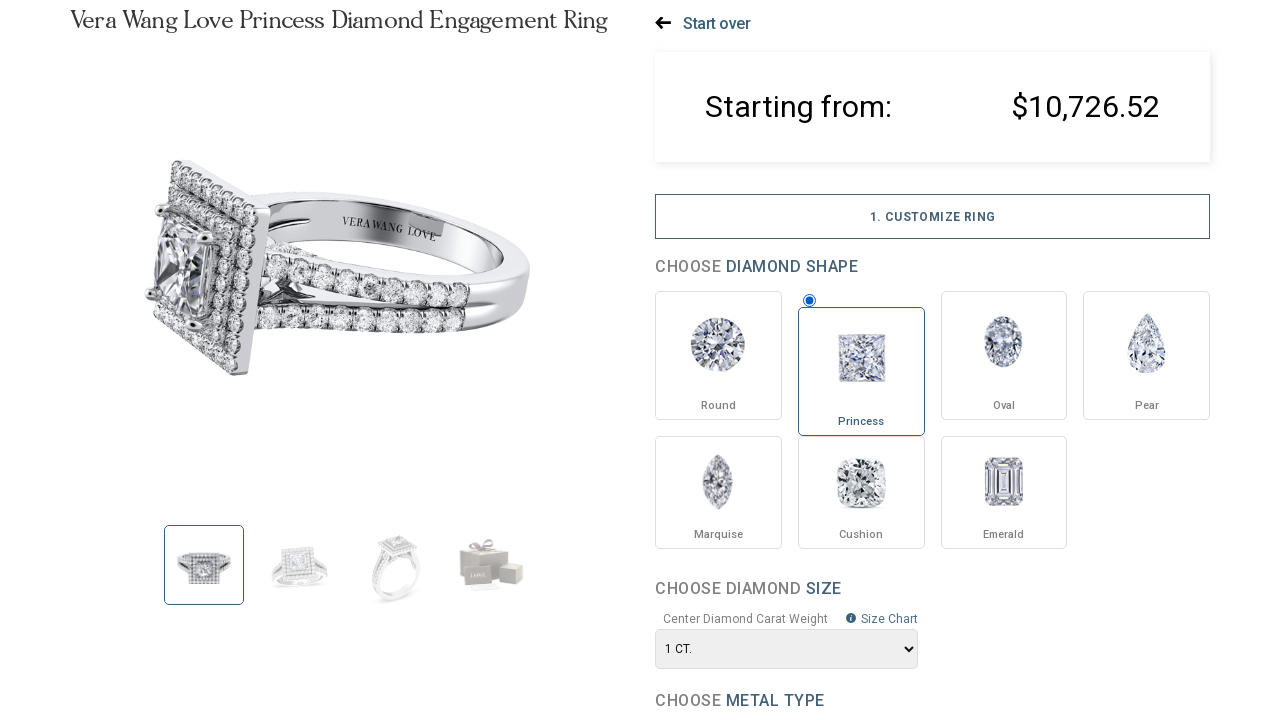